Tests an explicit wait scenario where the script waits for a price element to show "$100", then clicks a book button, retrieves an input value, calculates a mathematical result, and submits the answer

Starting URL: http://suninjuly.github.io/explicit_wait2.html

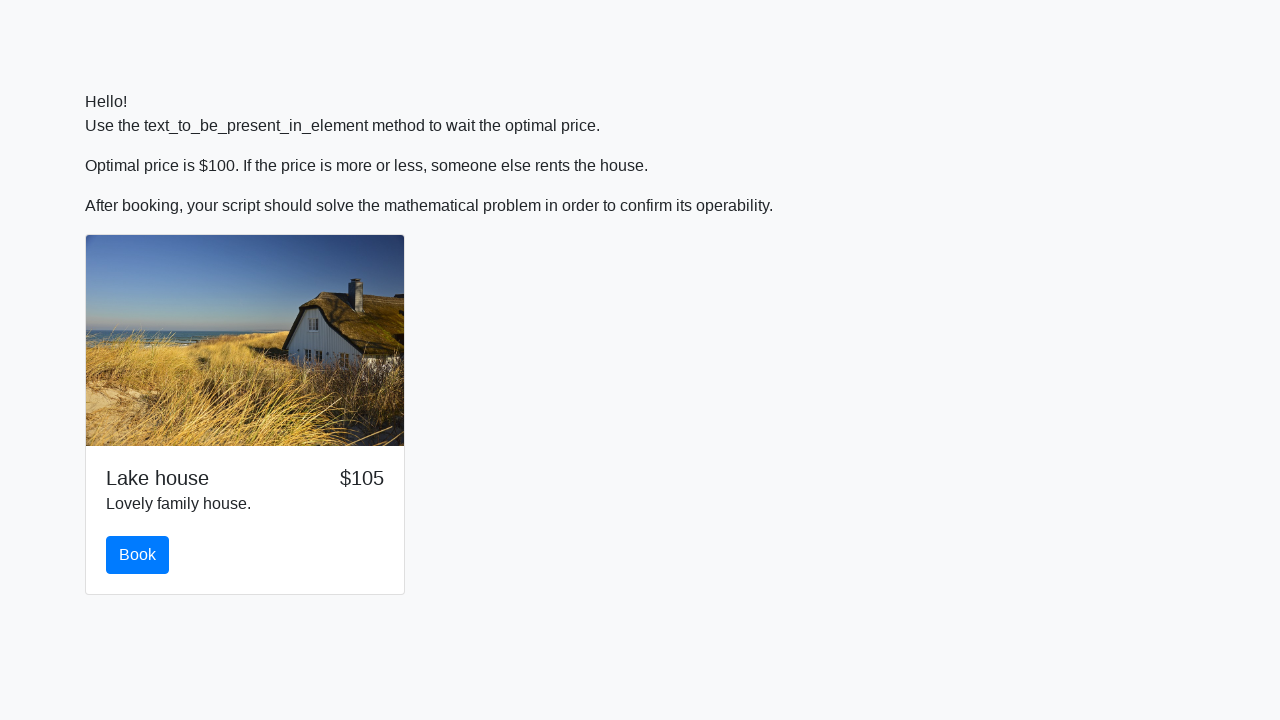

Waited for price element to show $100
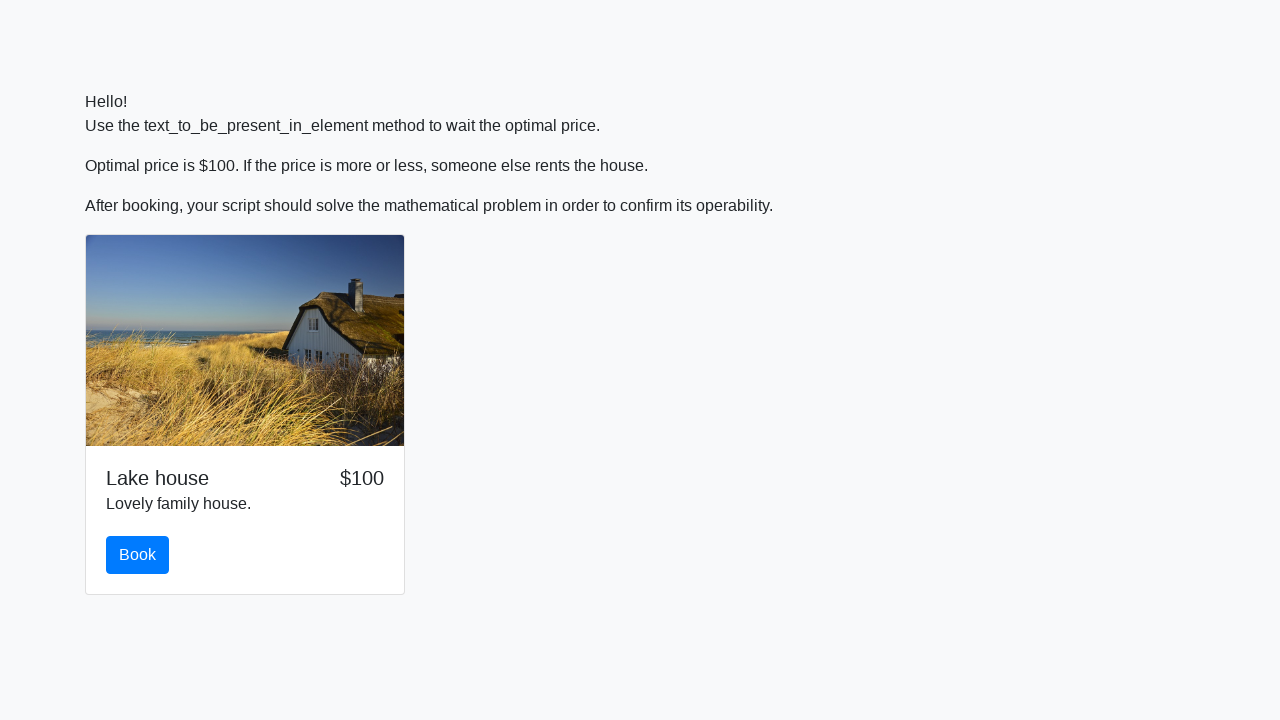

Clicked the book button at (138, 555) on #book
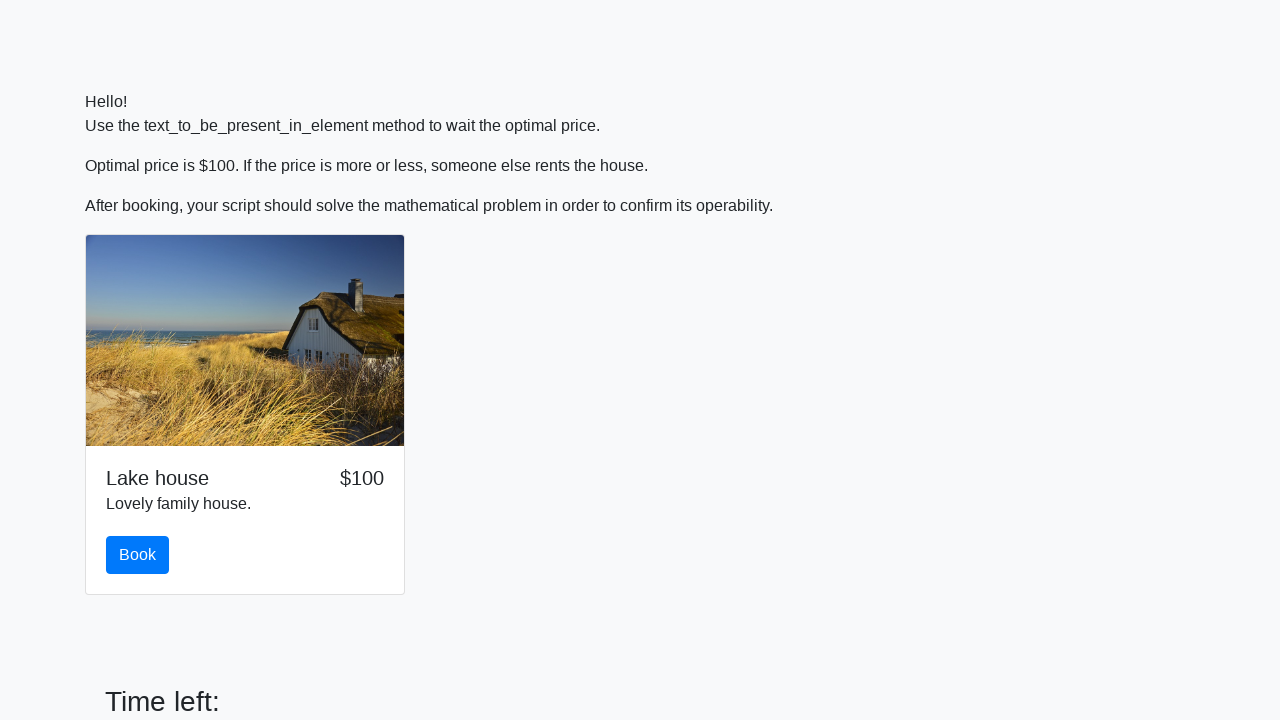

Retrieved input value: 759
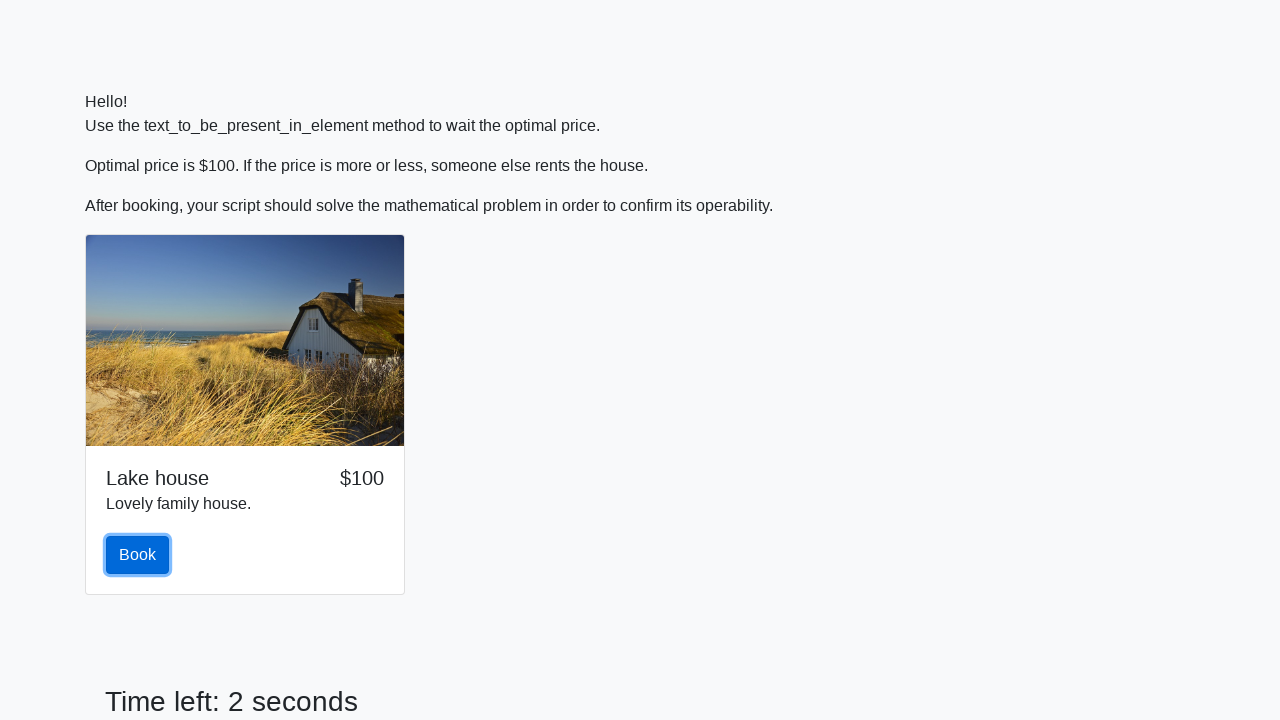

Calculated mathematical result: 2.437536731716422
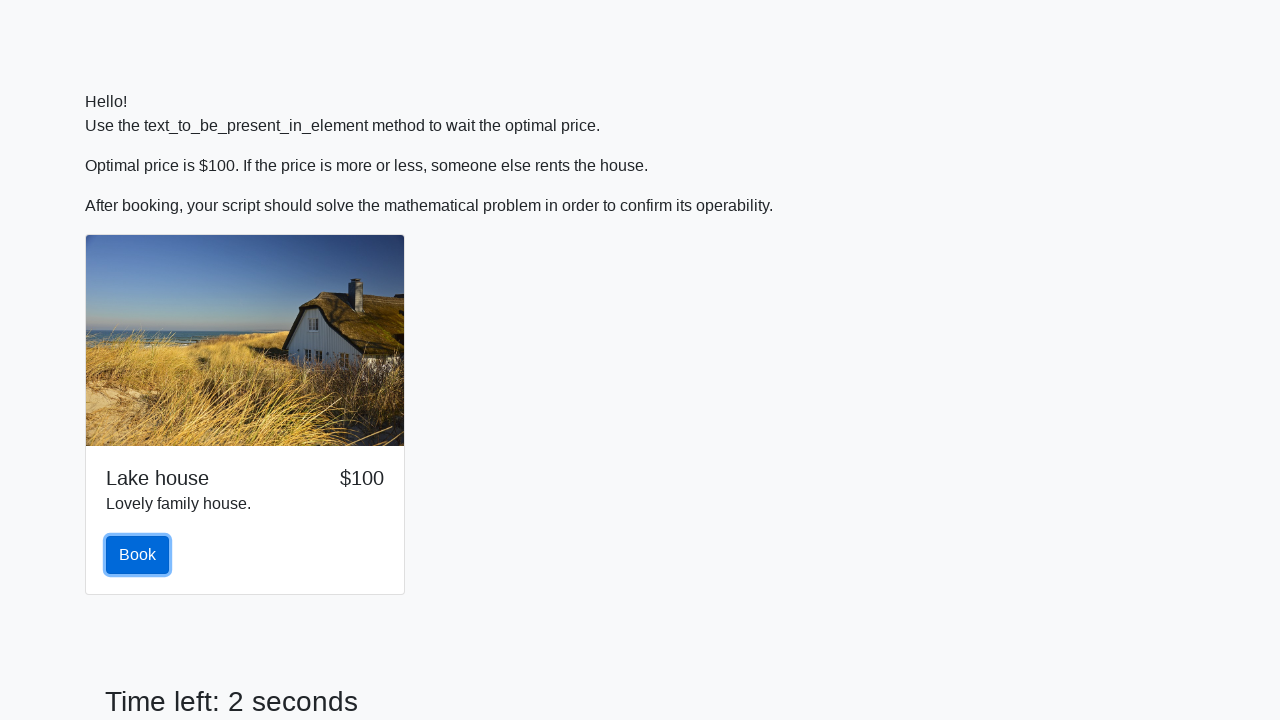

Filled answer field with calculated value on #answer
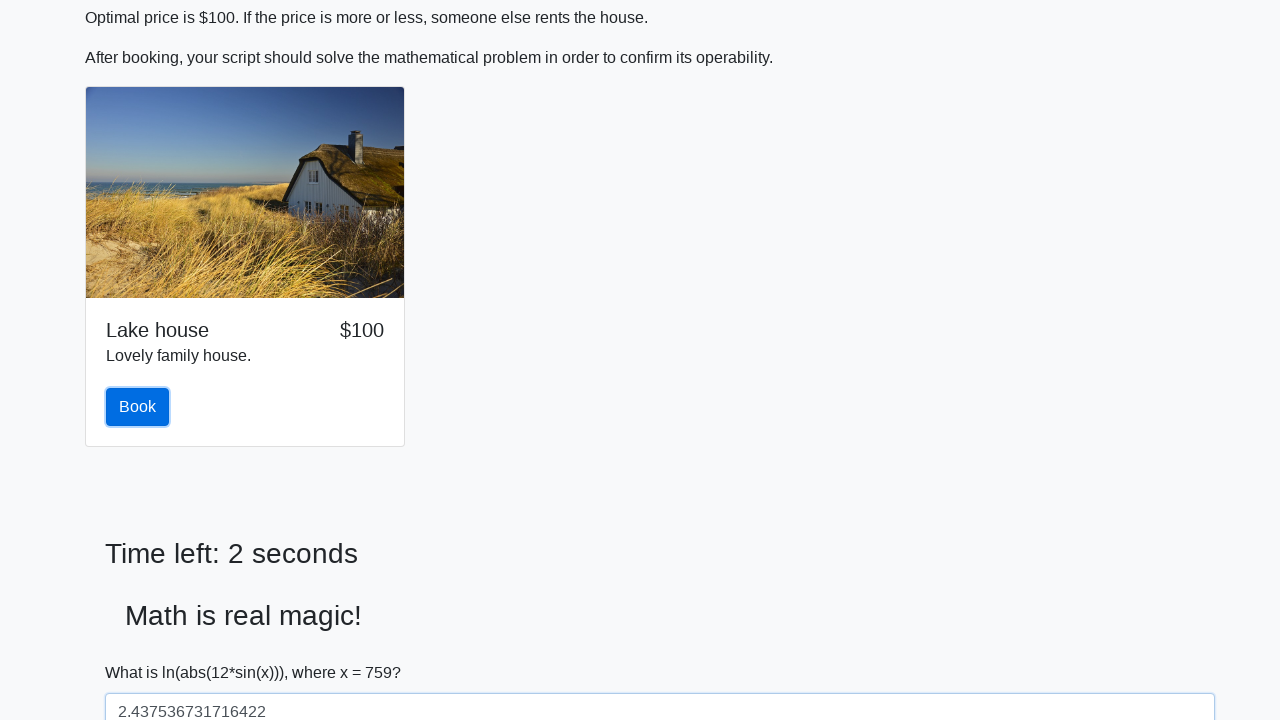

Clicked solve button to submit answer at (143, 651) on #solve
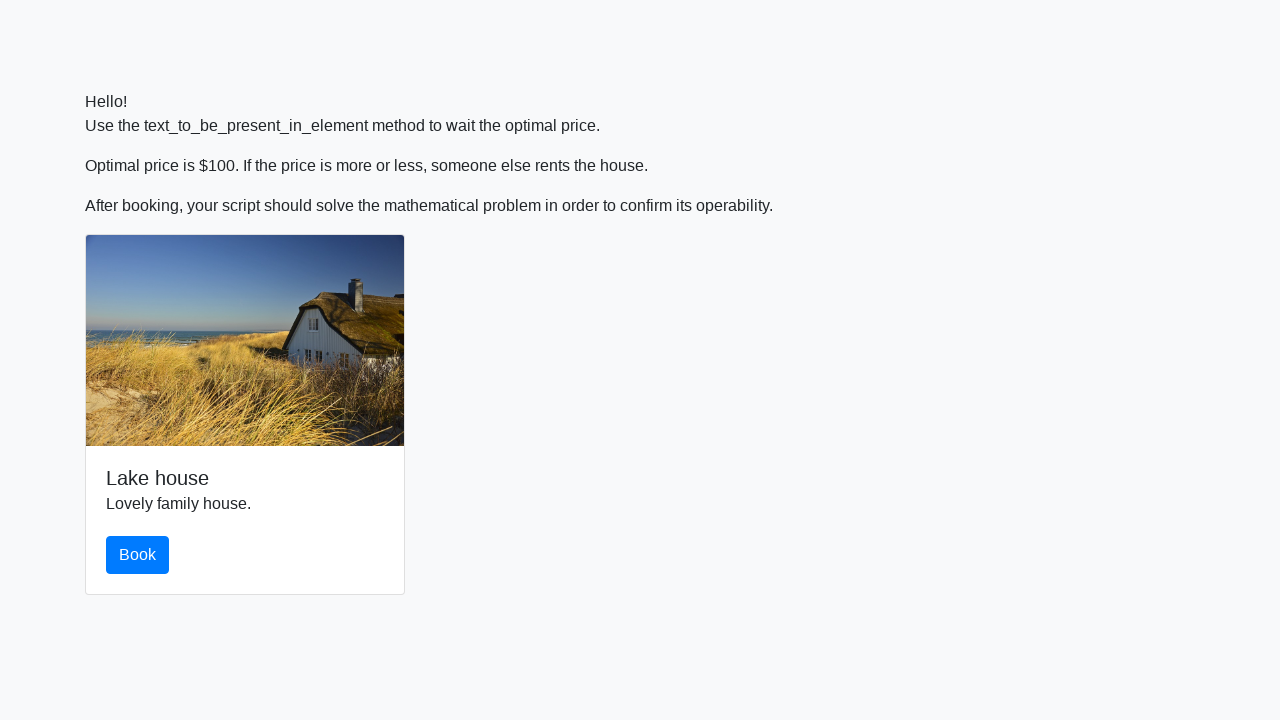

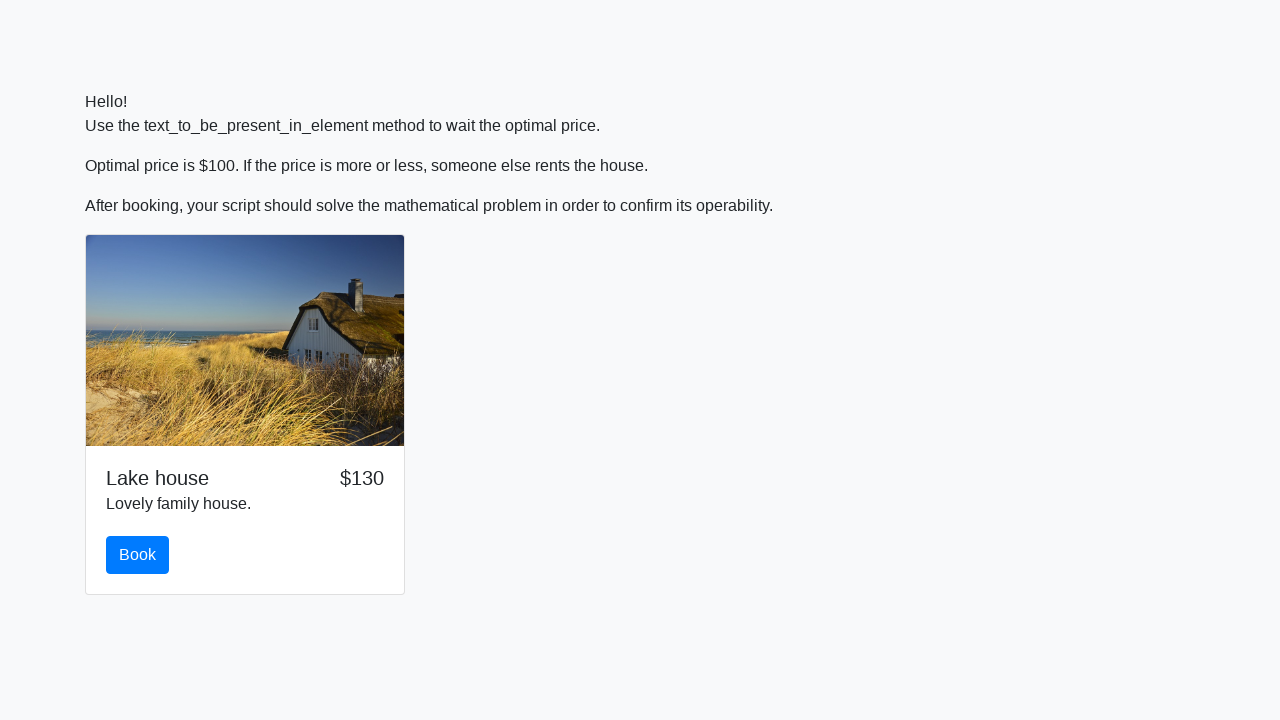